Launches the Yamaha Motor website and verifies it loads successfully by navigating to the homepage.

Starting URL: https://yamaha-motor.com/

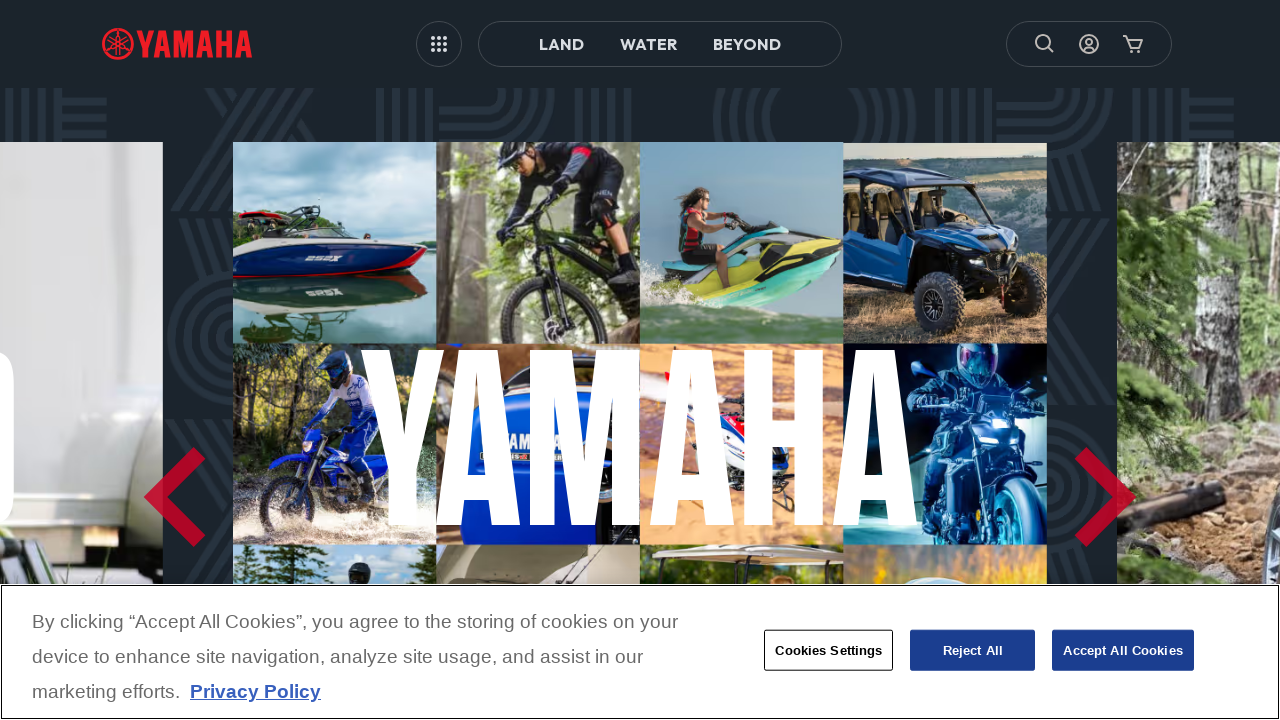

Waited for page to reach domcontentloaded state
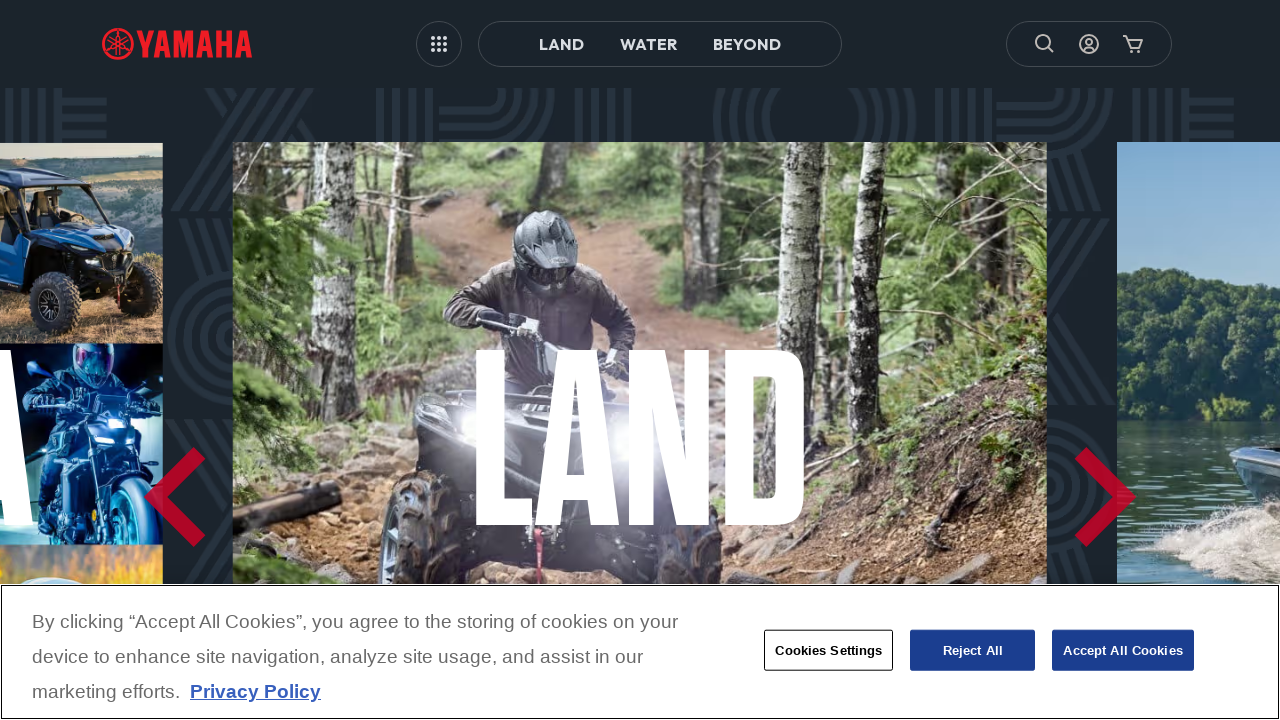

Verified body element is present on the page
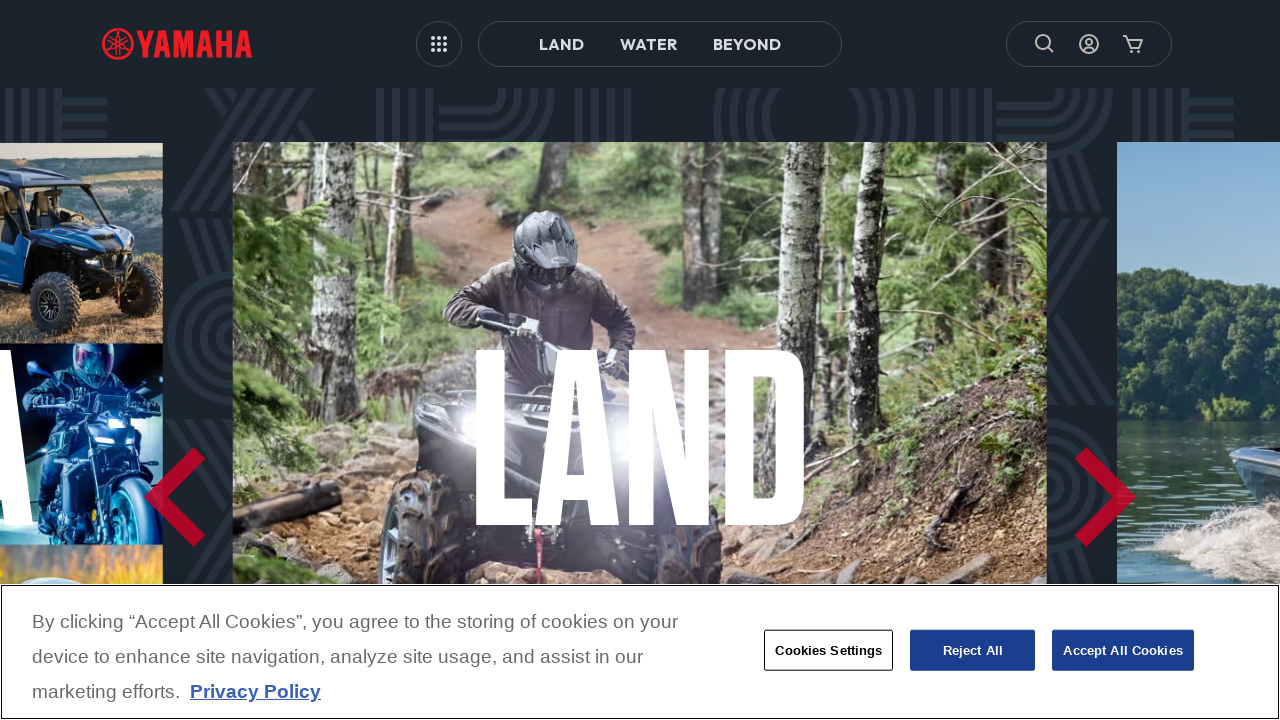

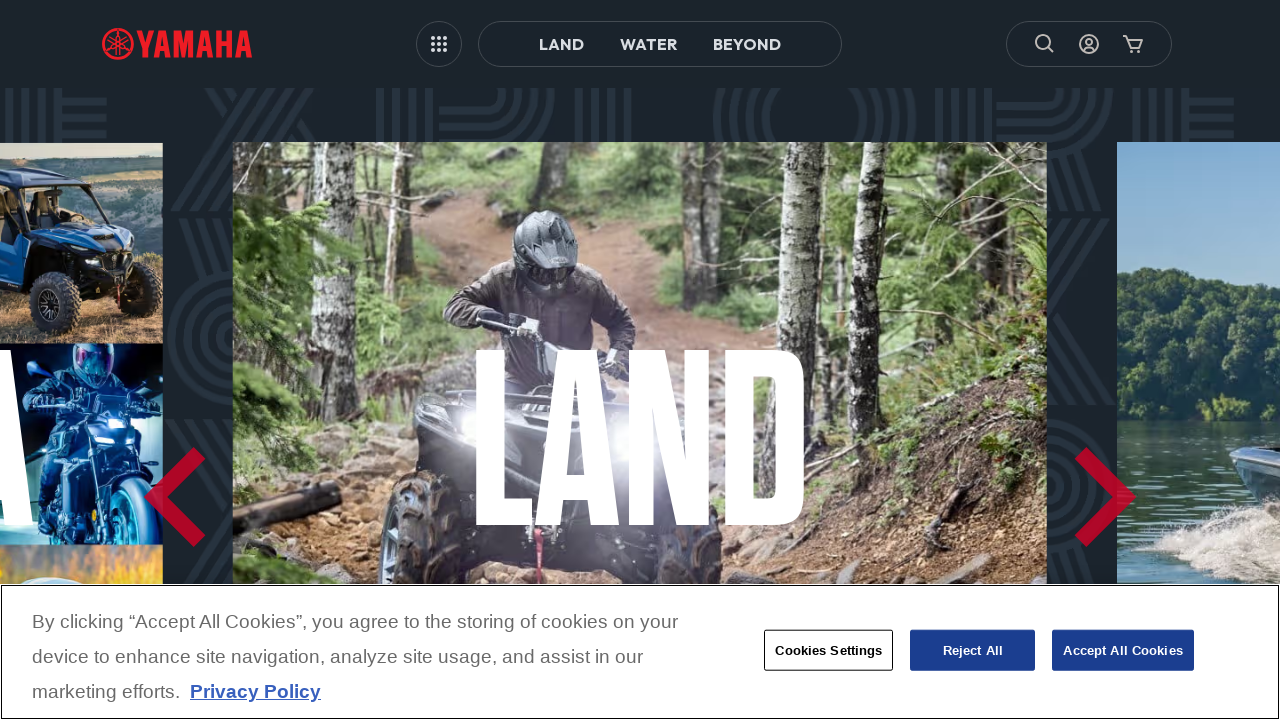